Tests double-click action on the second image element

Starting URL: https://the-internet.herokuapp.com/hovers

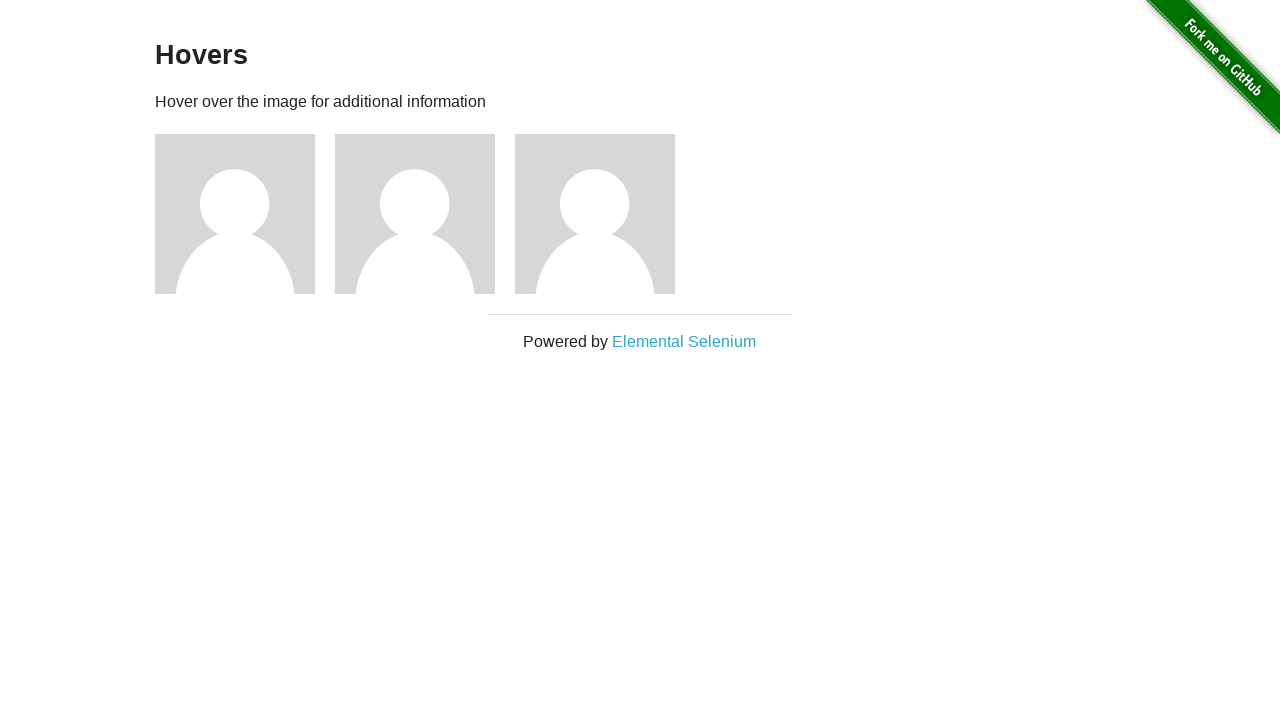

Navigated to hovers page
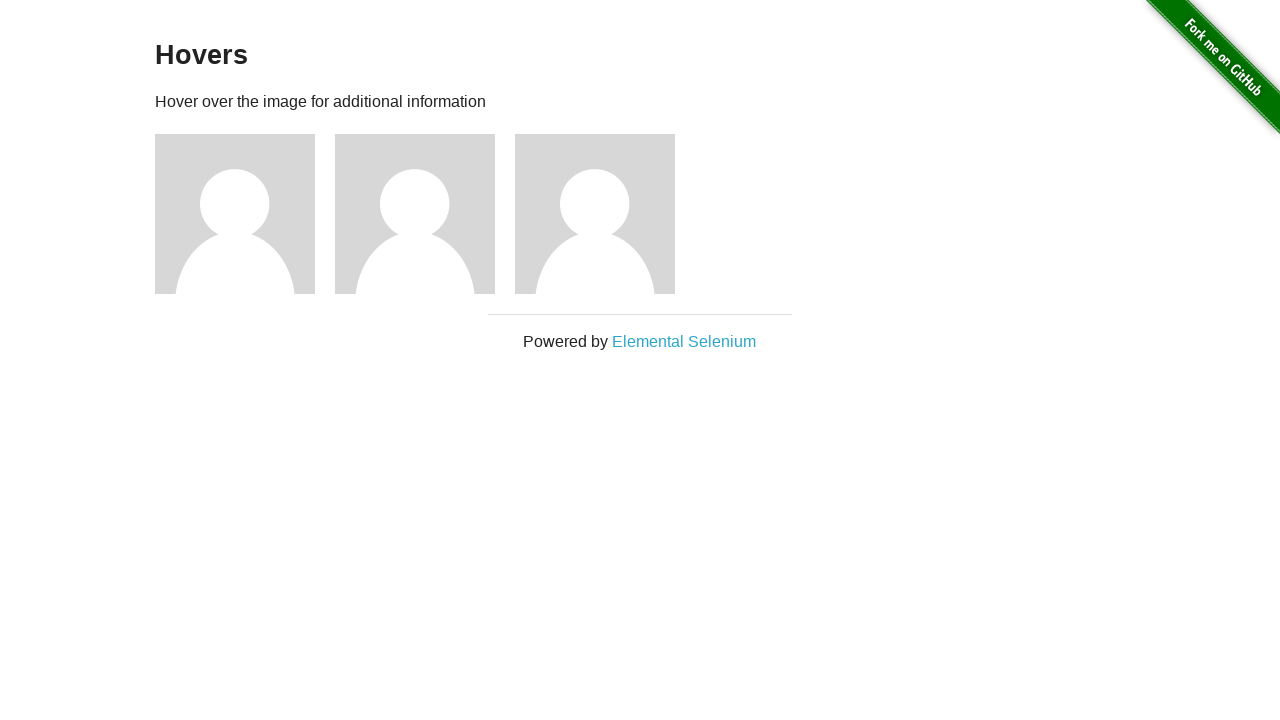

Double-clicked on the second image element at (415, 214) on xpath=//div[@class='example']/div[2]/img
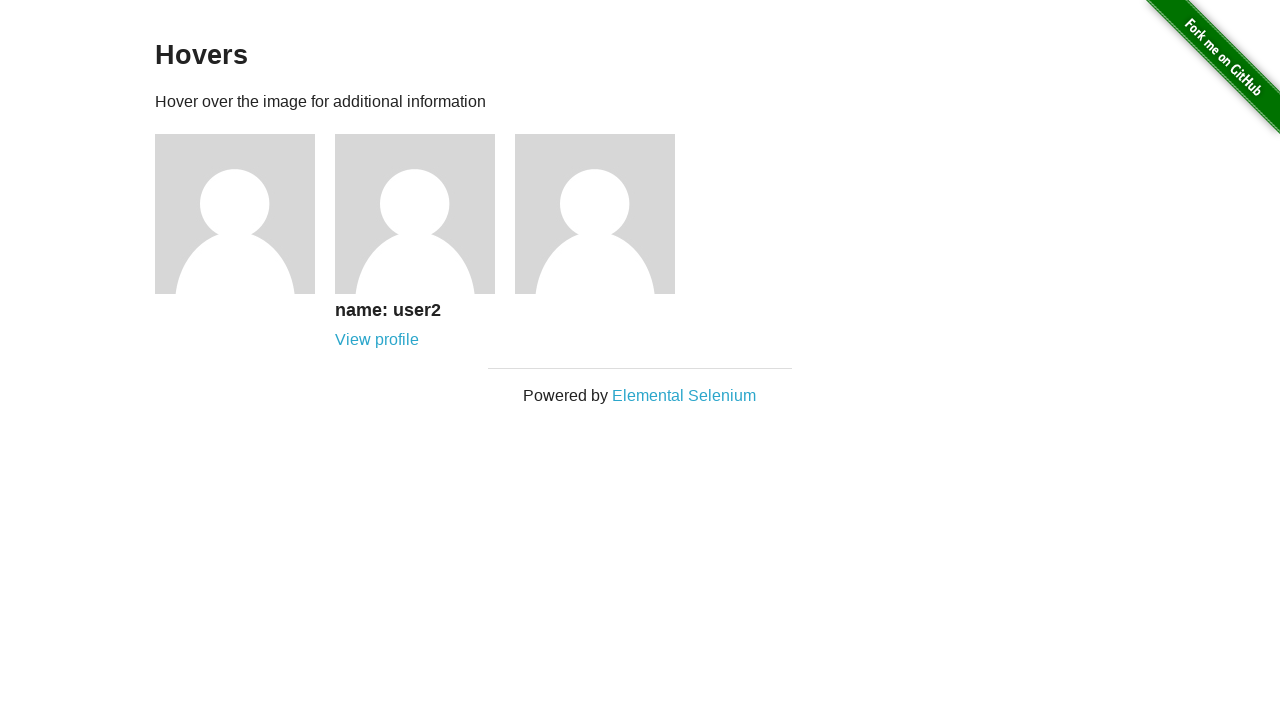

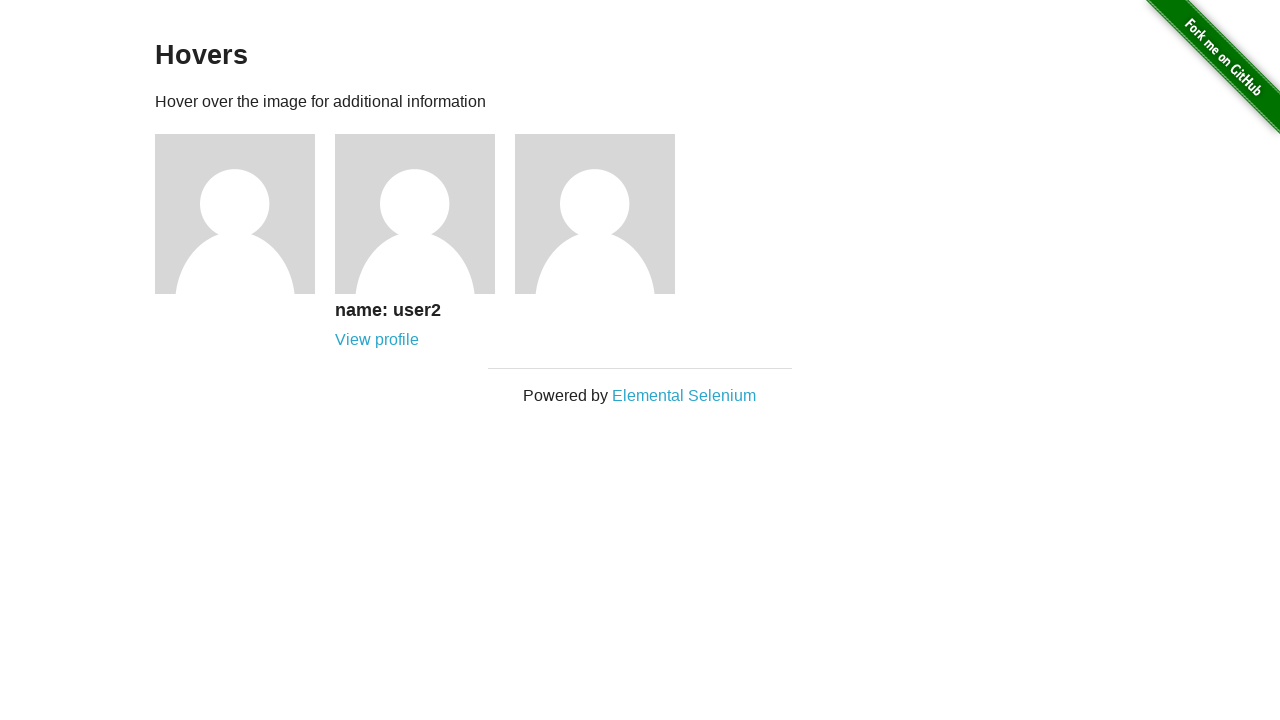